Tests navigation from Playwright.dev homepage to the Get Started/Installation documentation page by clicking the Get Started link

Starting URL: https://playwright.dev

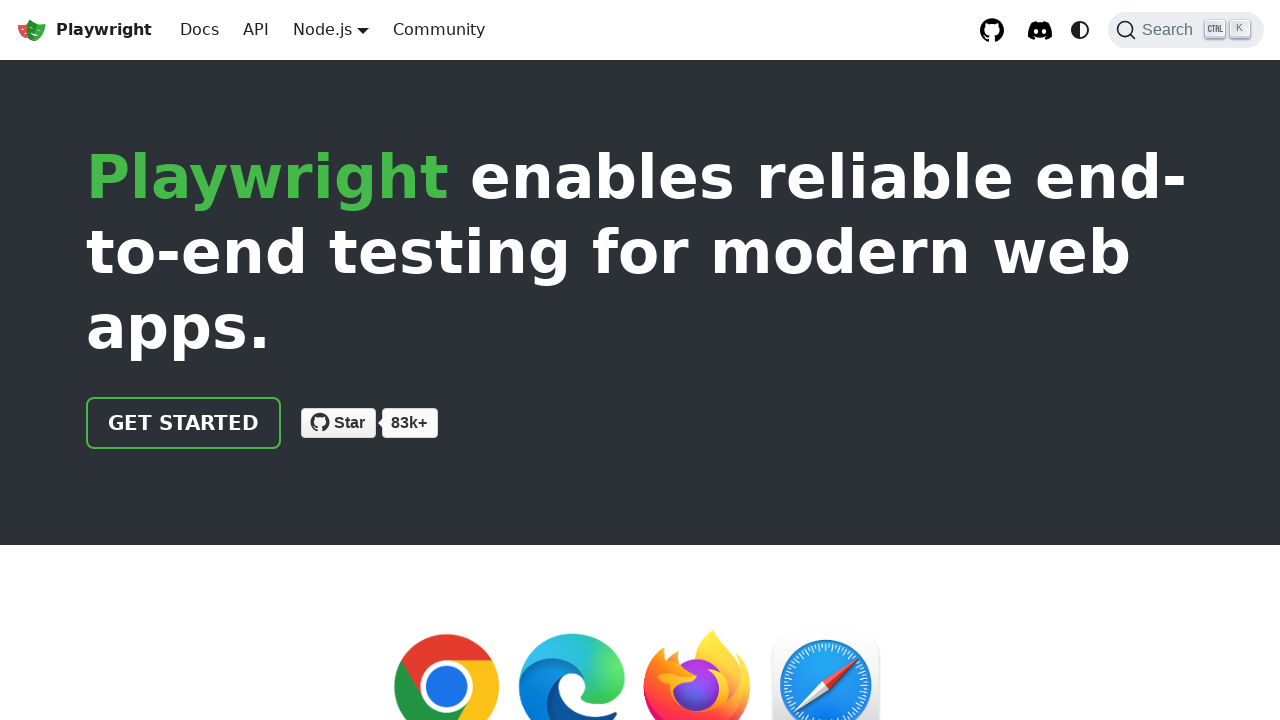

Clicked 'Get started' link on Playwright.dev homepage at (184, 423) on text=Get started
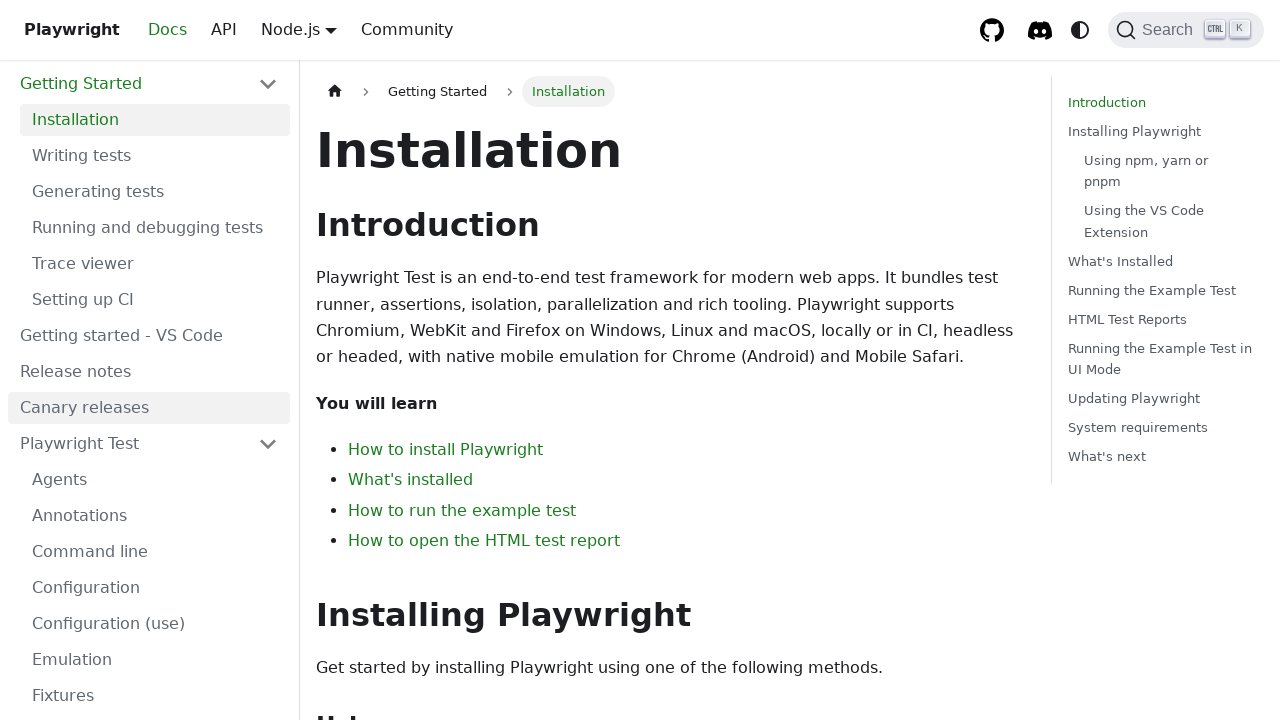

Verified navigation to Get Started/Installation documentation page
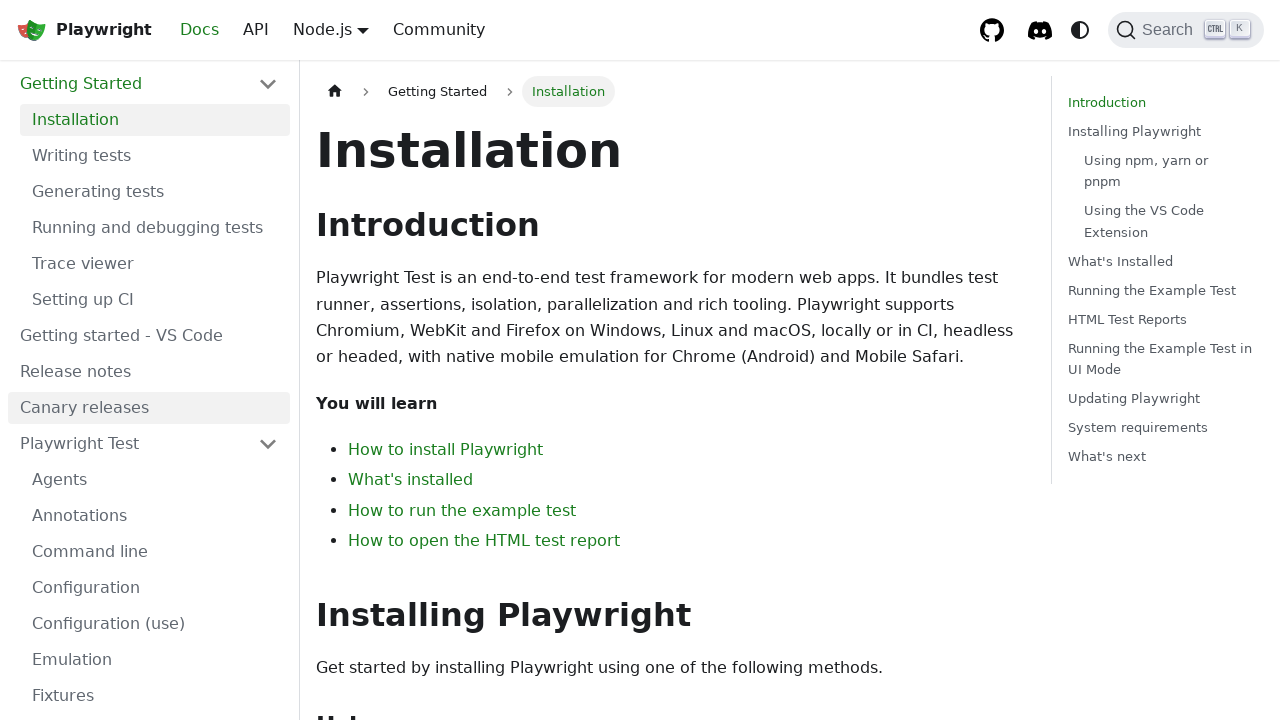

Verified page contains 'Installation' heading
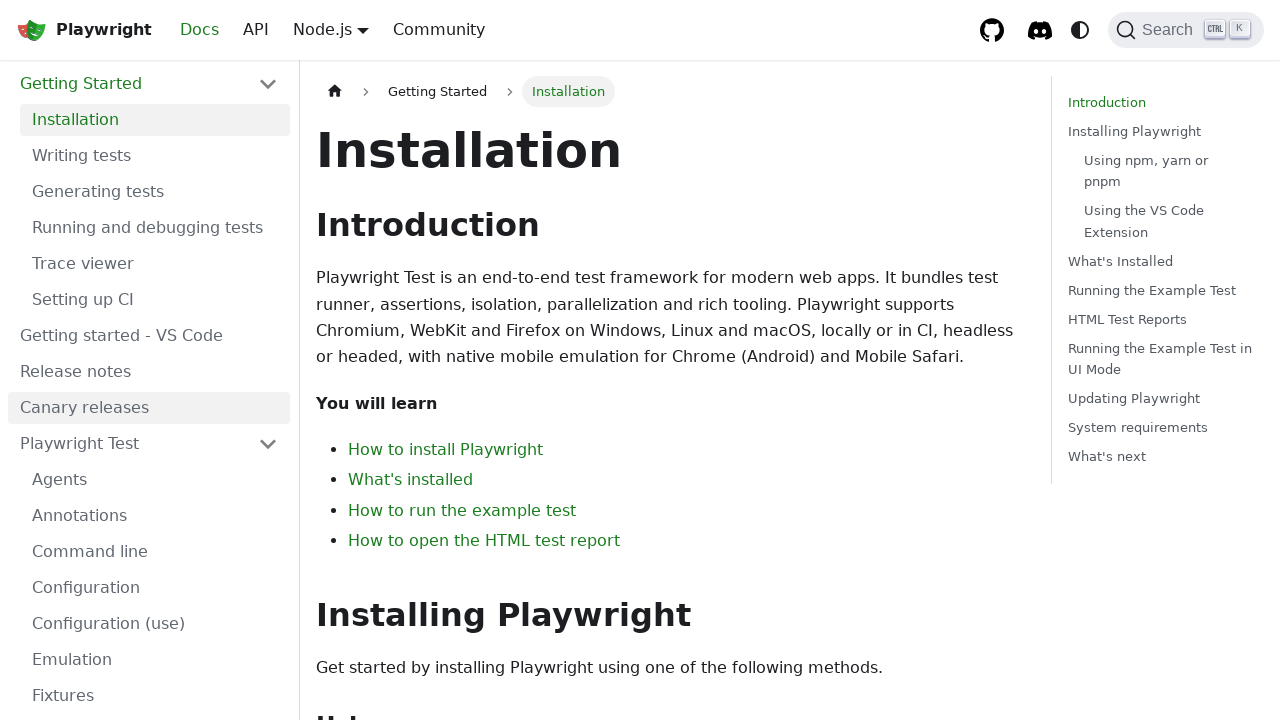

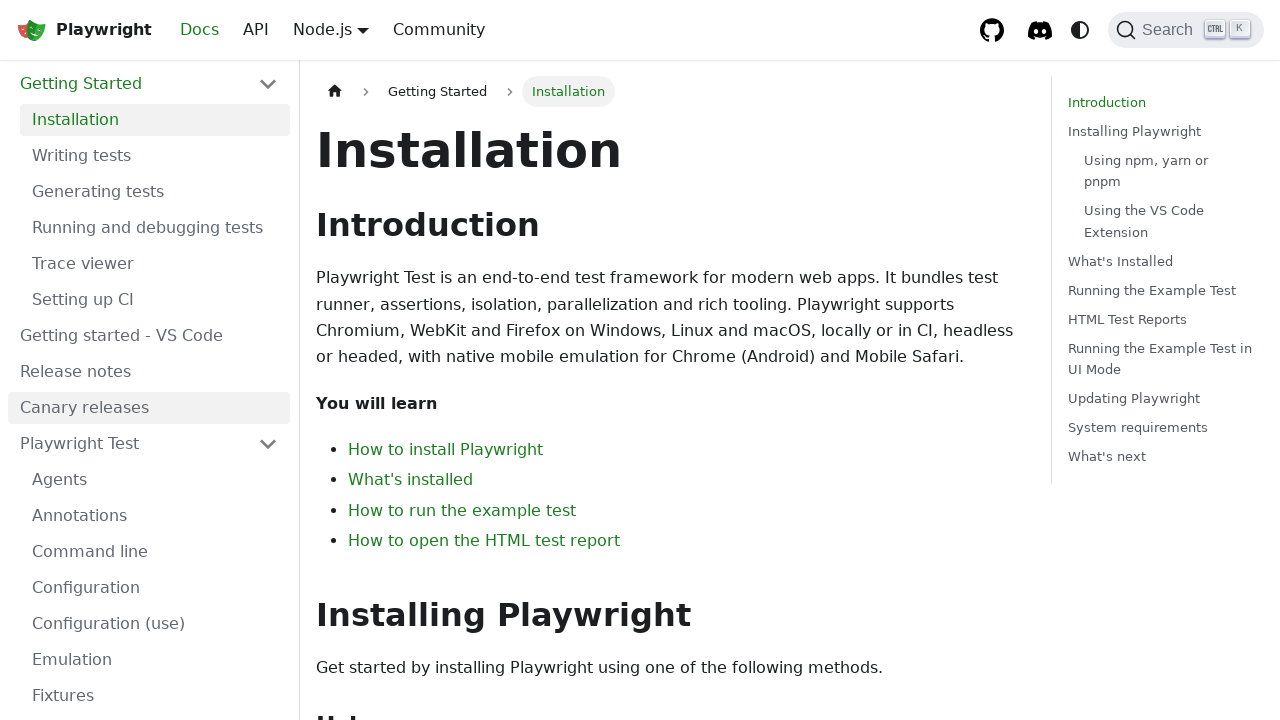